Tests interacting with a country dropdown element by clicking on it and selecting "canada" as the value using JavaScript execution

Starting URL: https://testautomationpractice.blogspot.com/

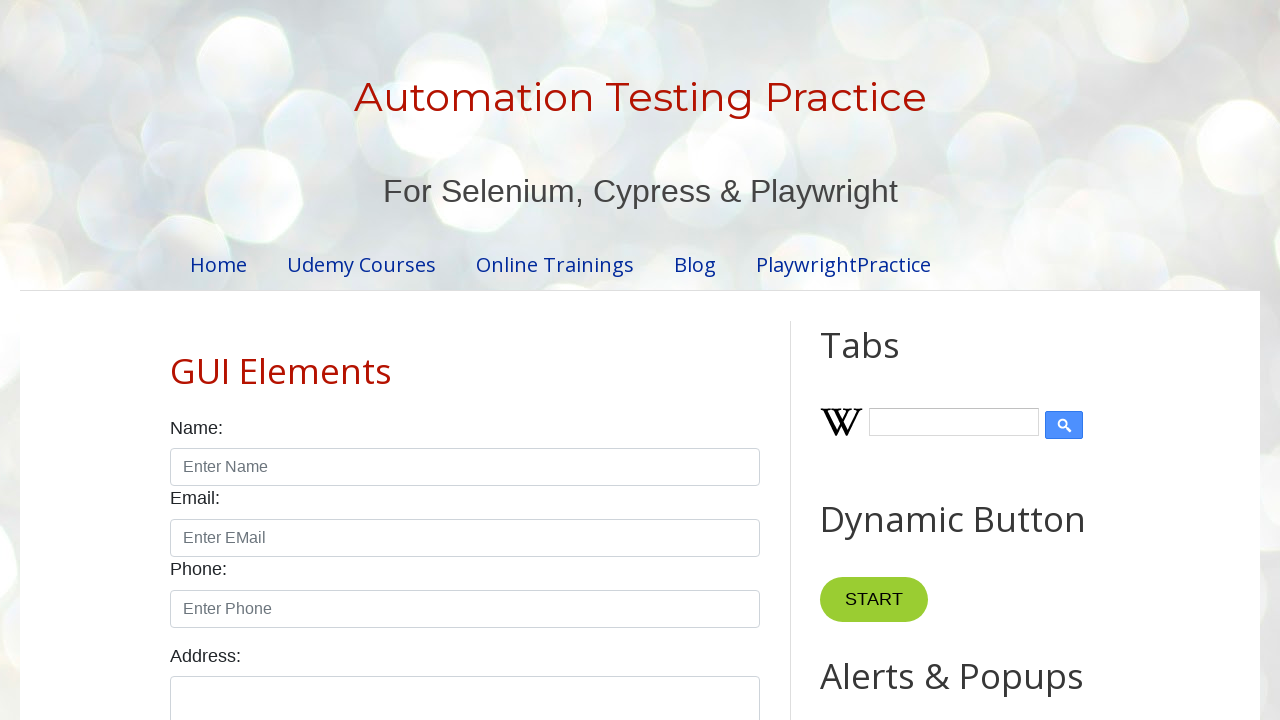

Clicked on the country dropdown element at (465, 360) on xpath=//*[@id='country']
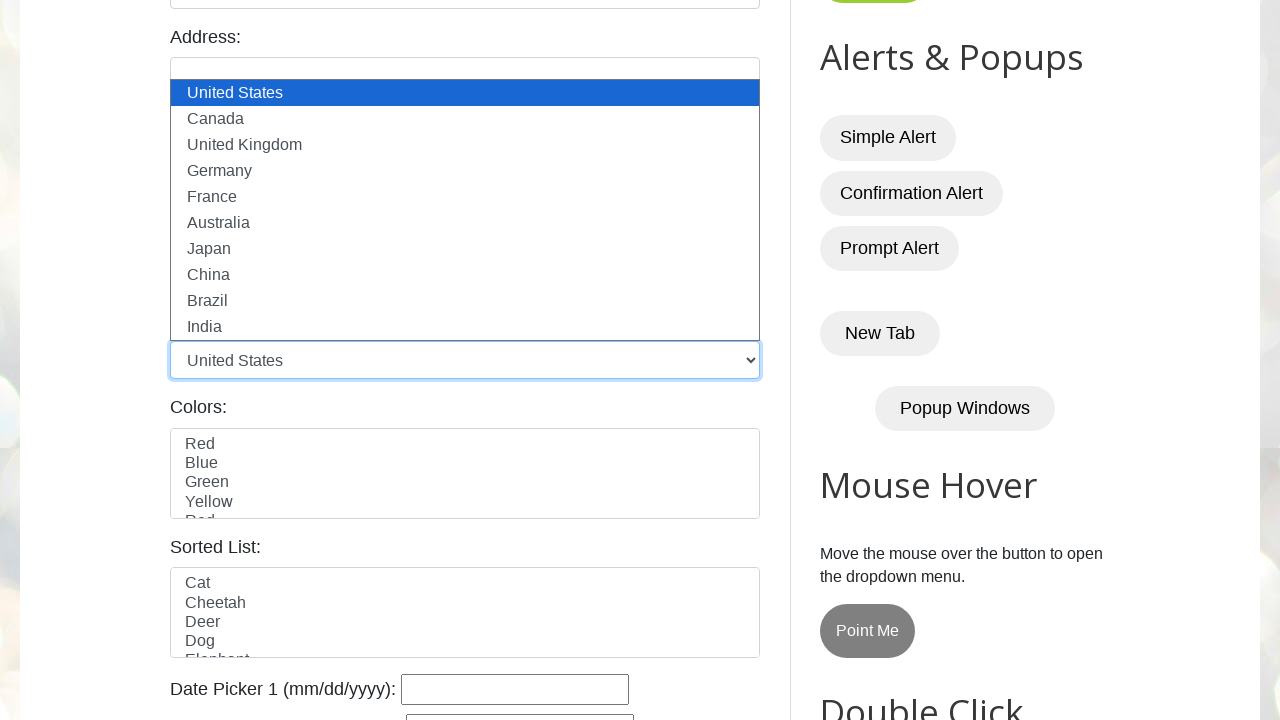

Selected 'canada' from the country dropdown using select_option on #country
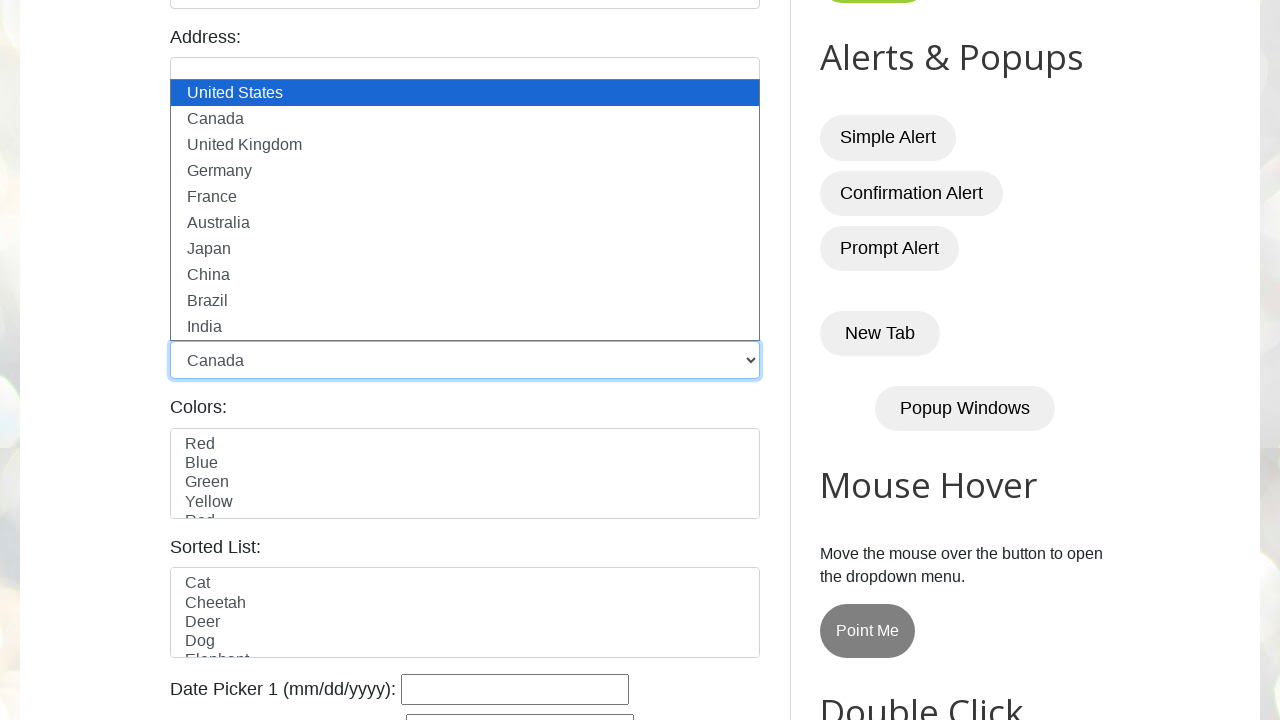

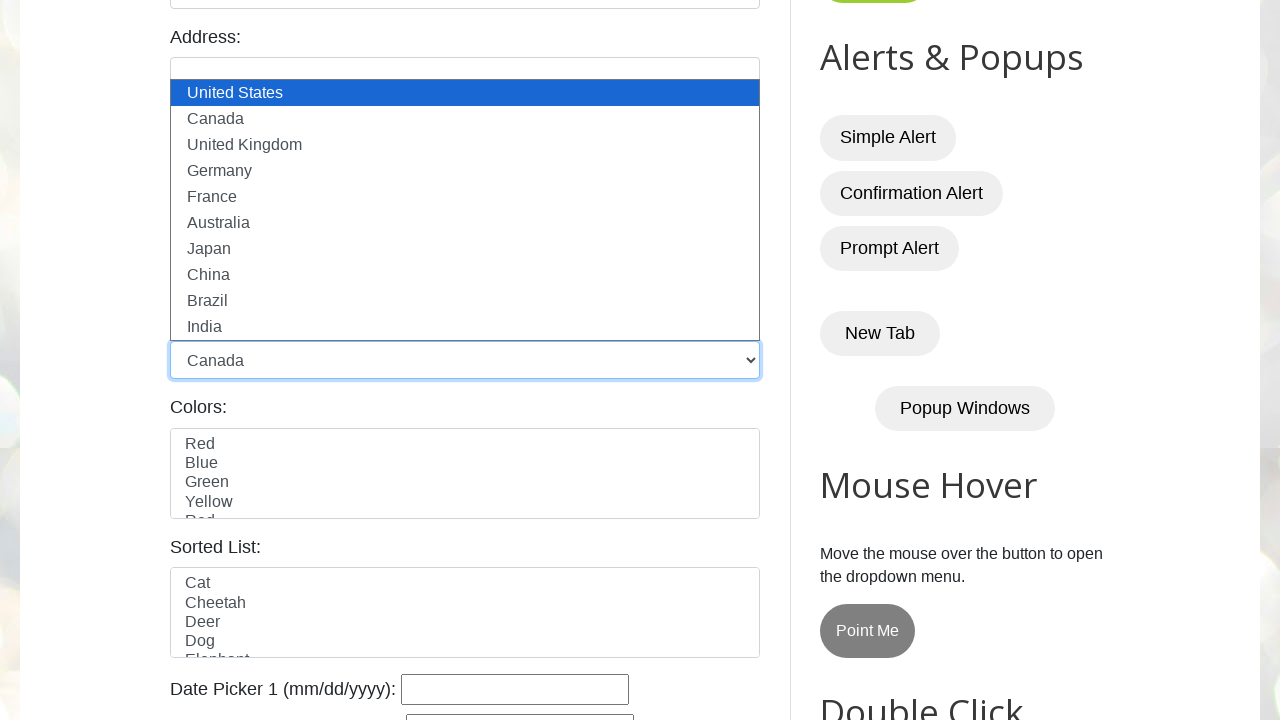